Tests toggling one active task to completed at the All filter

Starting URL: https://todomvc4tasj.herokuapp.com/

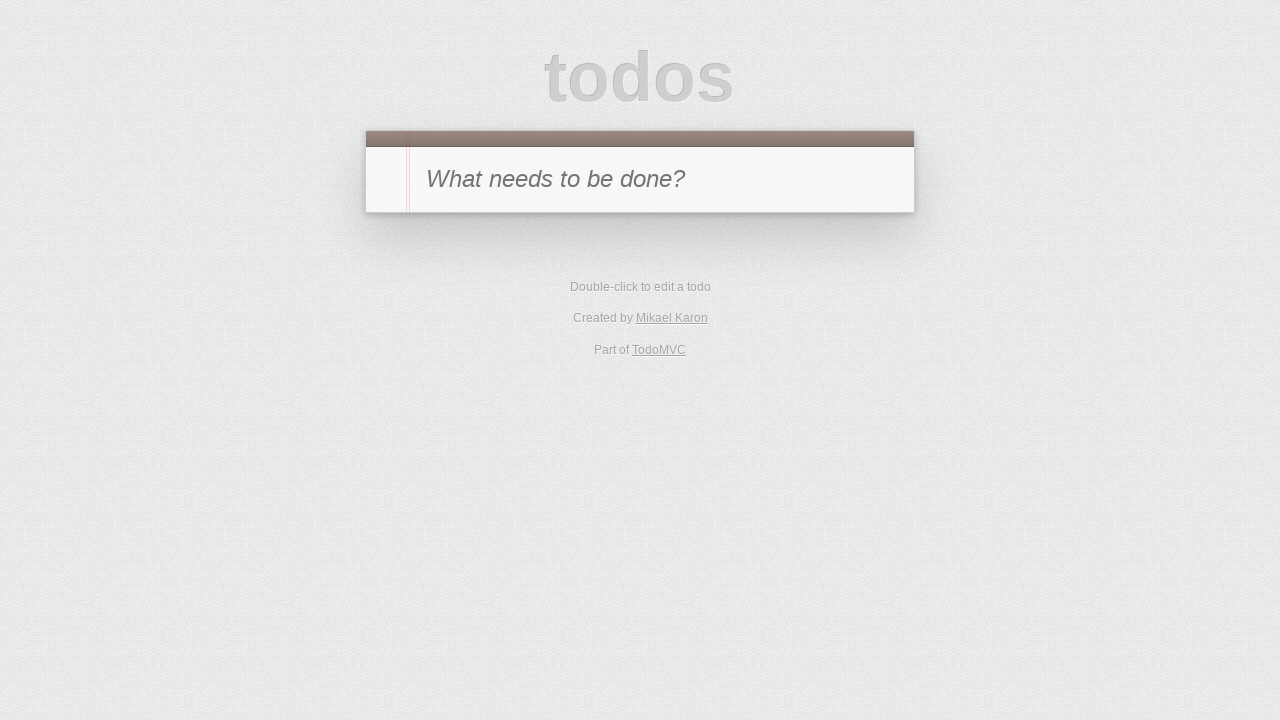

Set up localStorage with one active task 'a' and one completed task 'b'
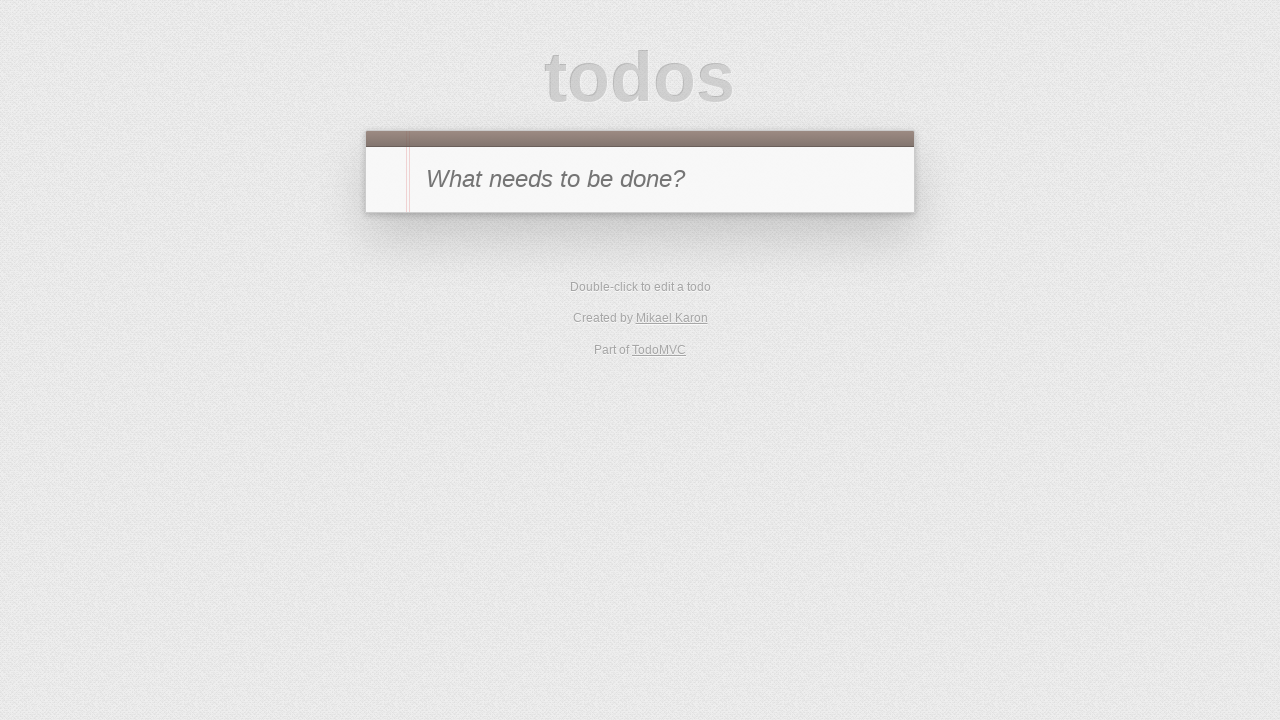

Reloaded page to apply localStorage changes
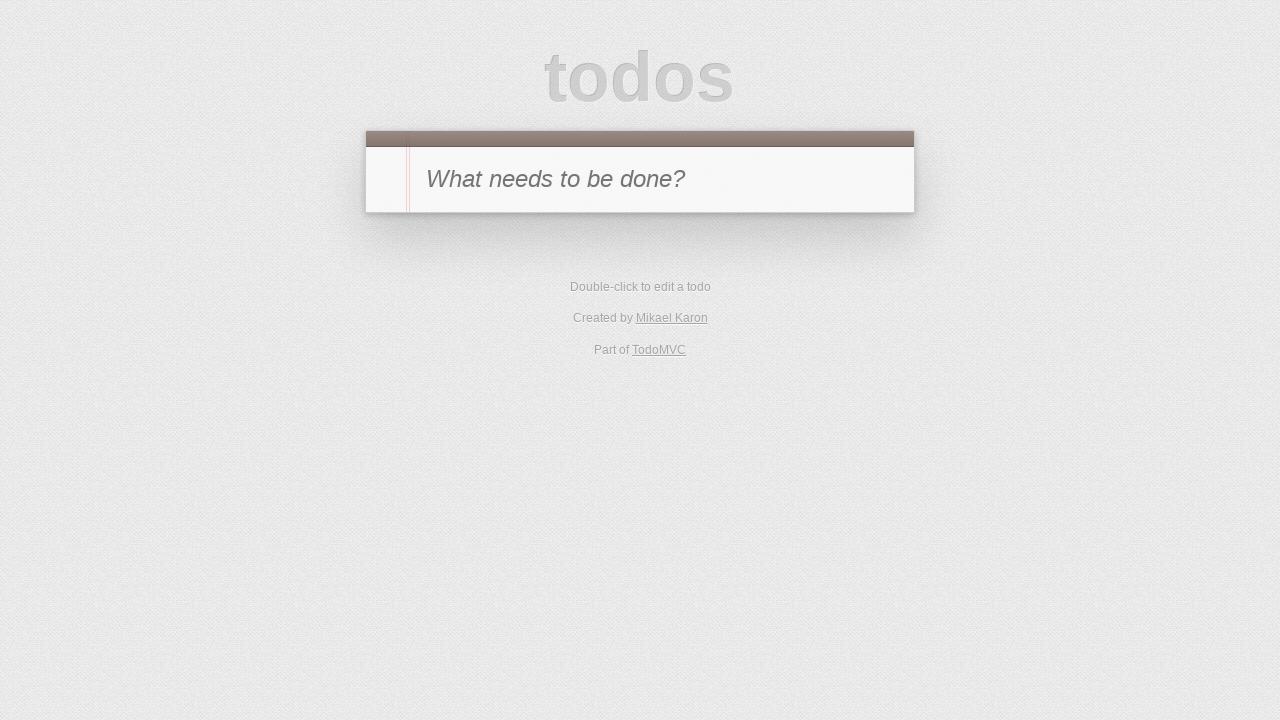

Clicked toggle checkbox on task 'a' to mark it as completed at (386, 242) on #todo-list li:has-text('a') .toggle
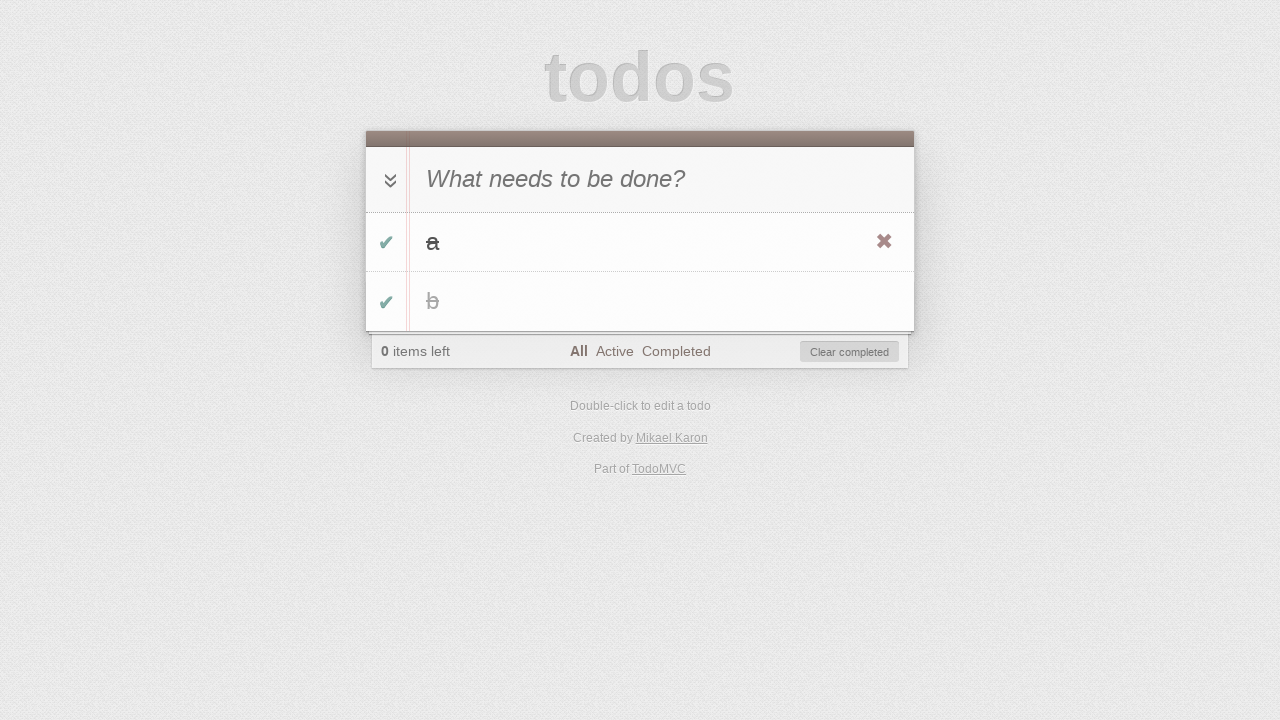

Verified items left counter shows 0 - all tasks completed
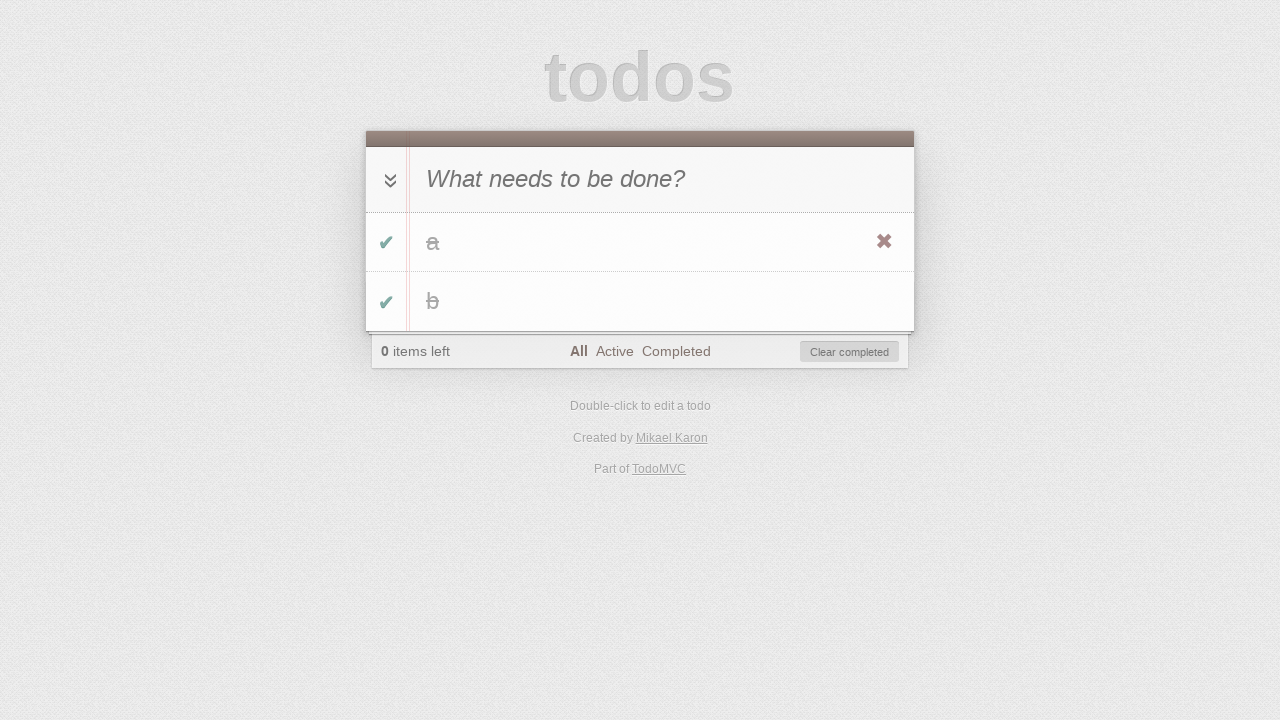

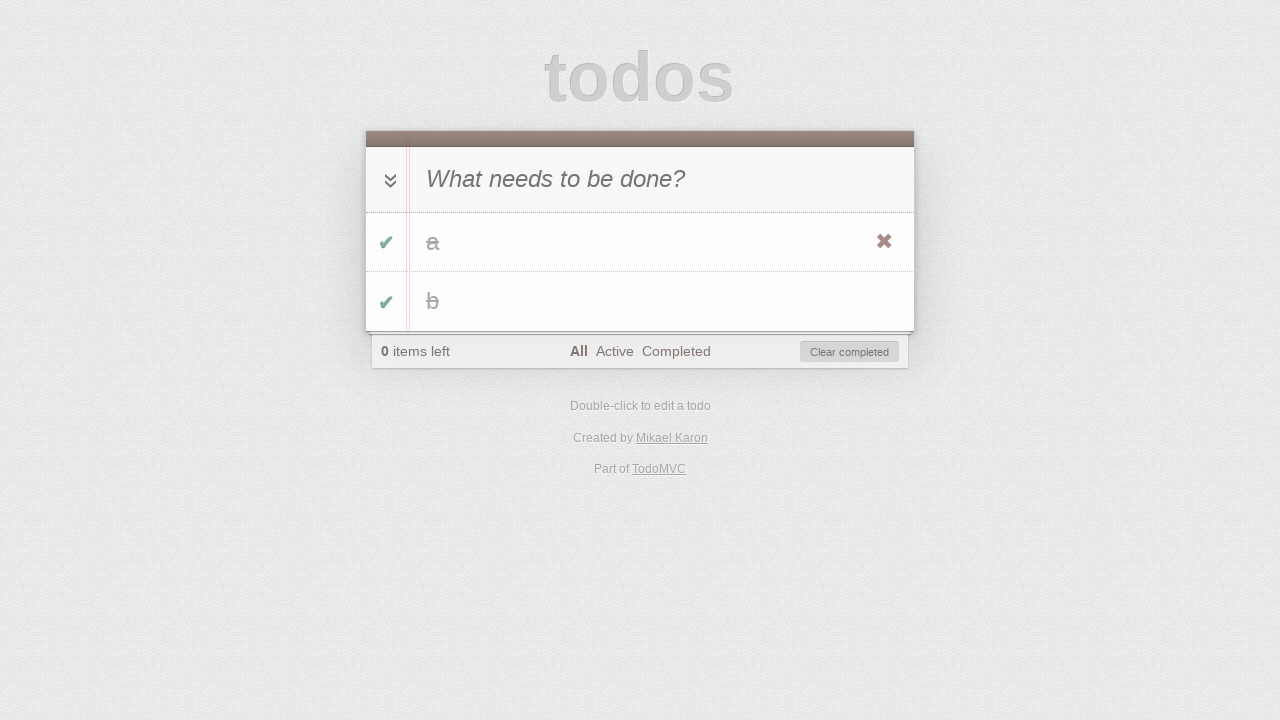